Tests the paraphrasing functionality by entering sample text into the input field, clicking the paraphrase button, and waiting for the output result.

Starting URL: https://www.paraphraser.io/

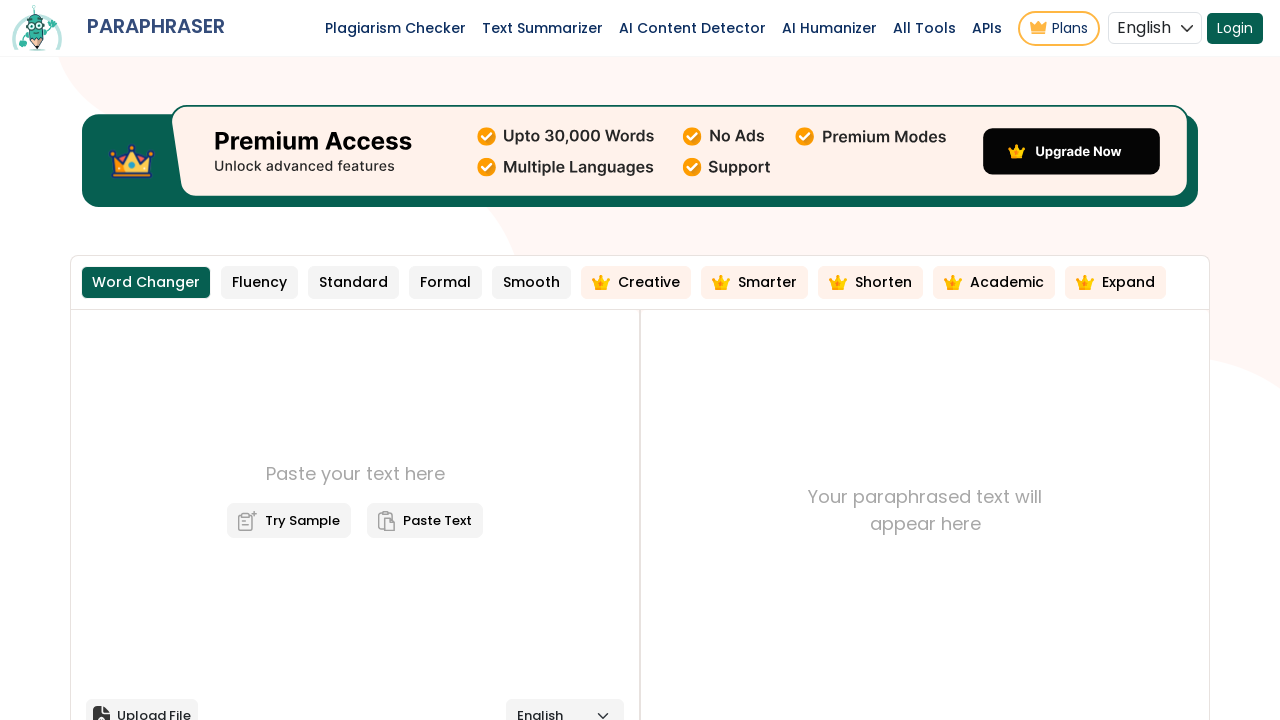

Filled input field with sample text about laptop specifications on #input-content
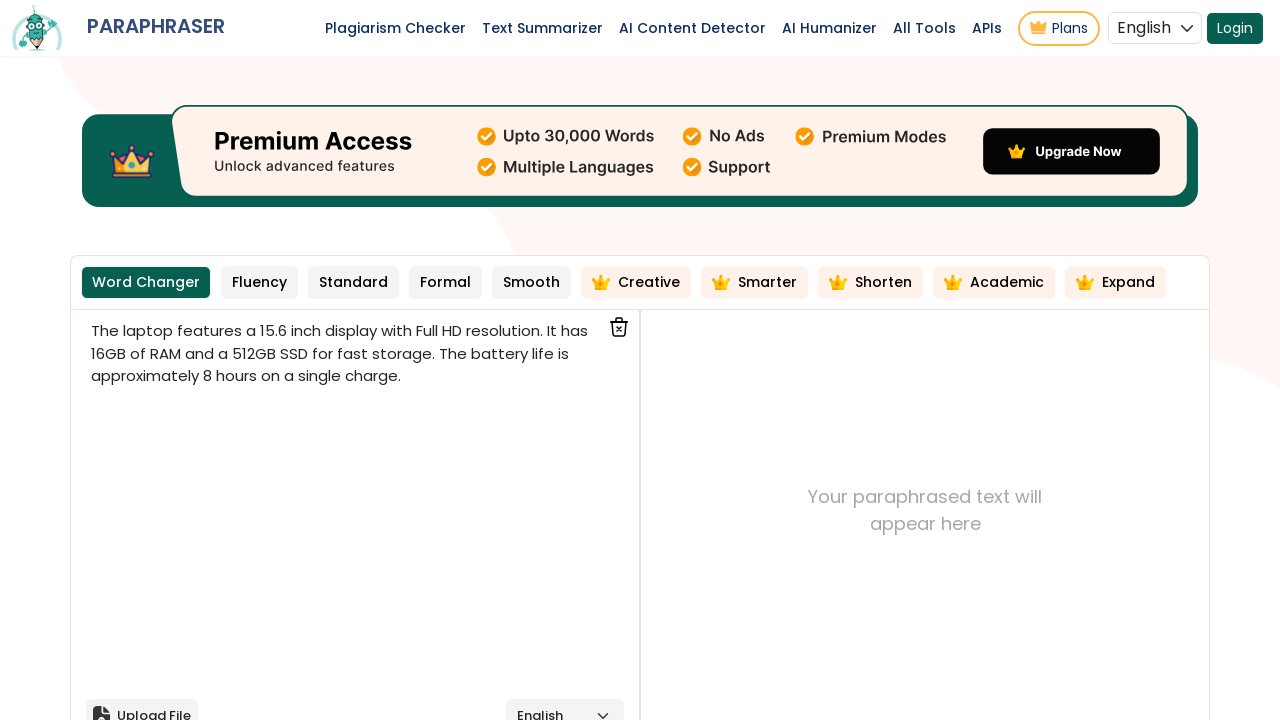

Clicked paraphrase button to start paraphrasing at (534, 360) on #paraphrase_now
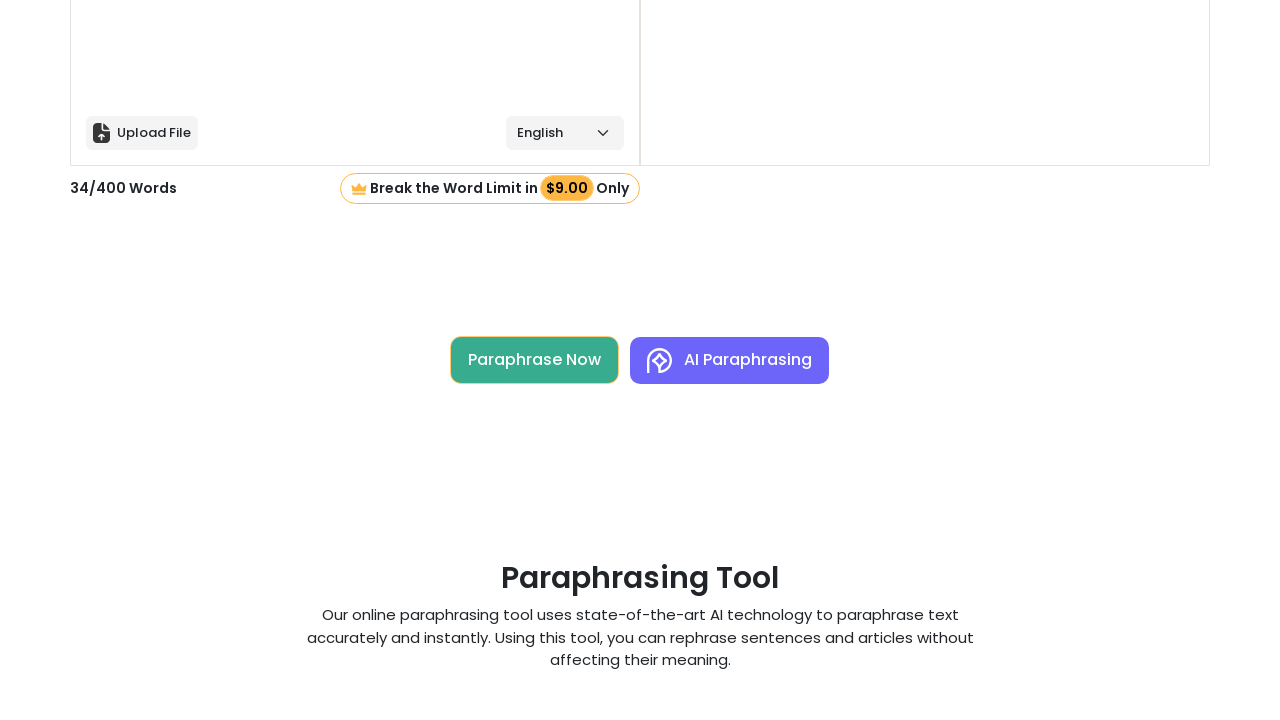

Output content loaded with paraphrased text
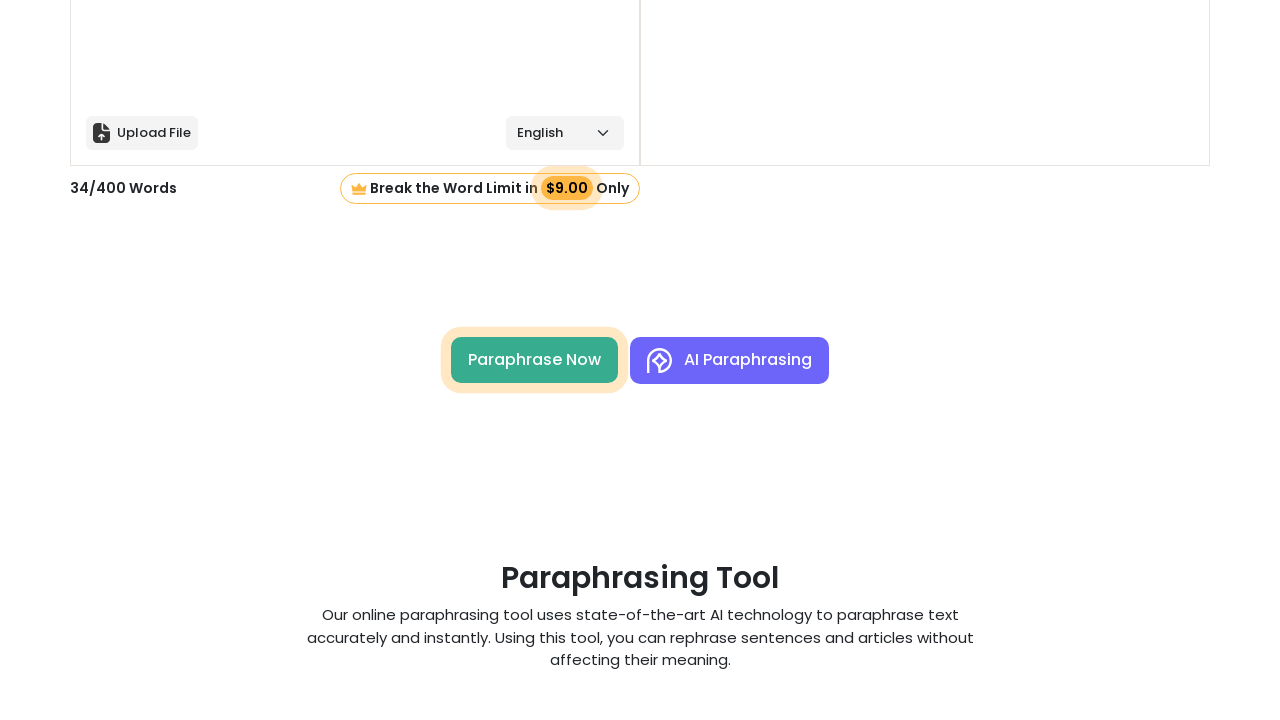

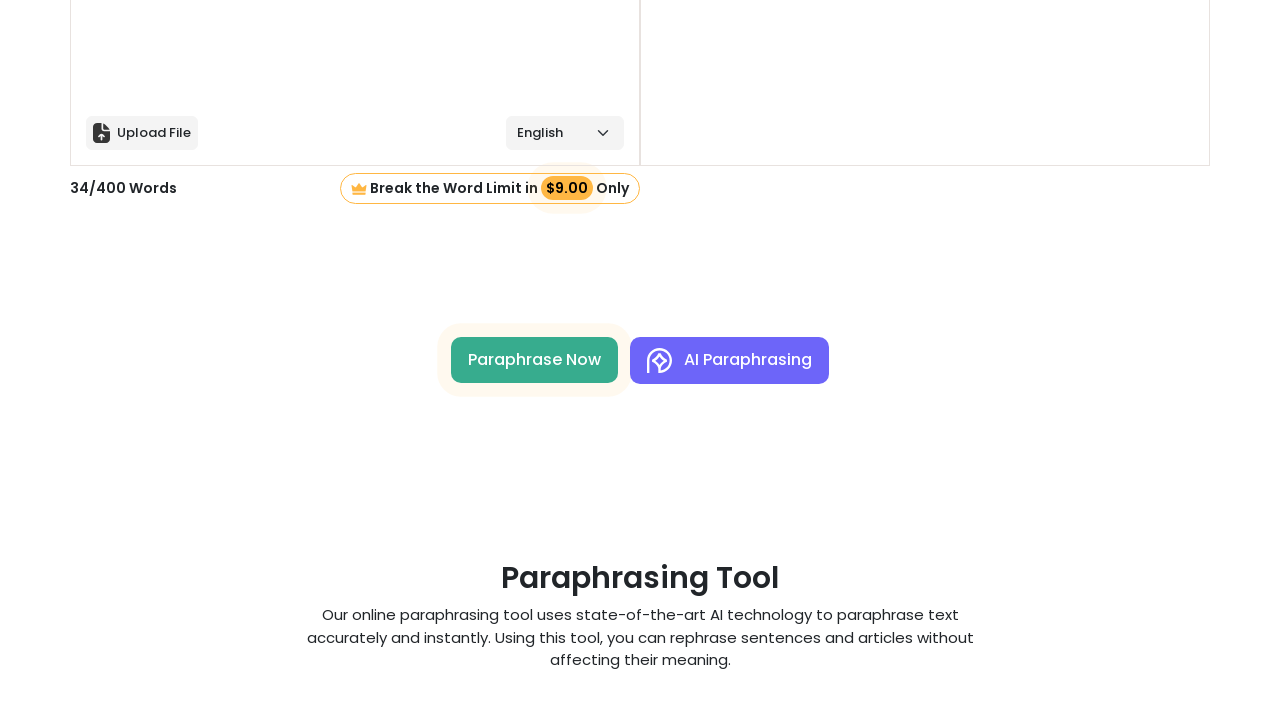